Tests autocomplete functionality by typing partial text and selecting a suggestion from the dropdown using mouse hover and click

Starting URL: http://qaclickacademy.com/practice.php

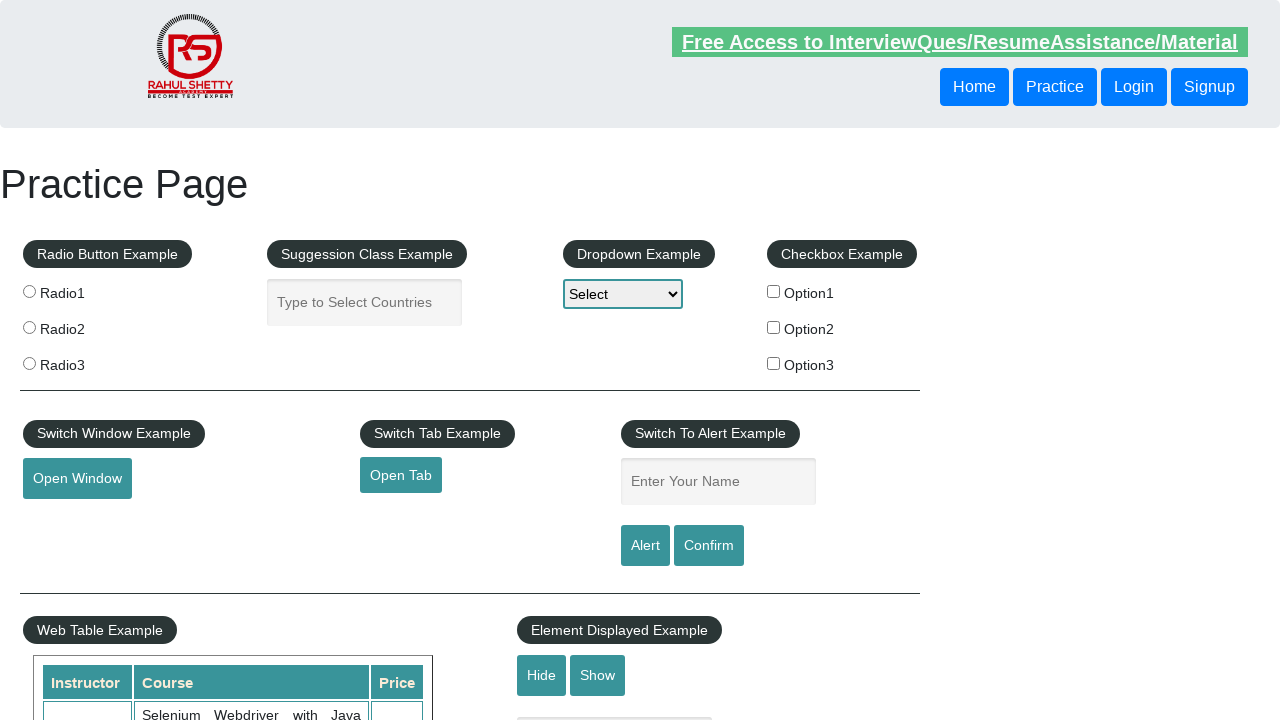

Filled autocomplete field with partial text 'uni' on #autocomplete
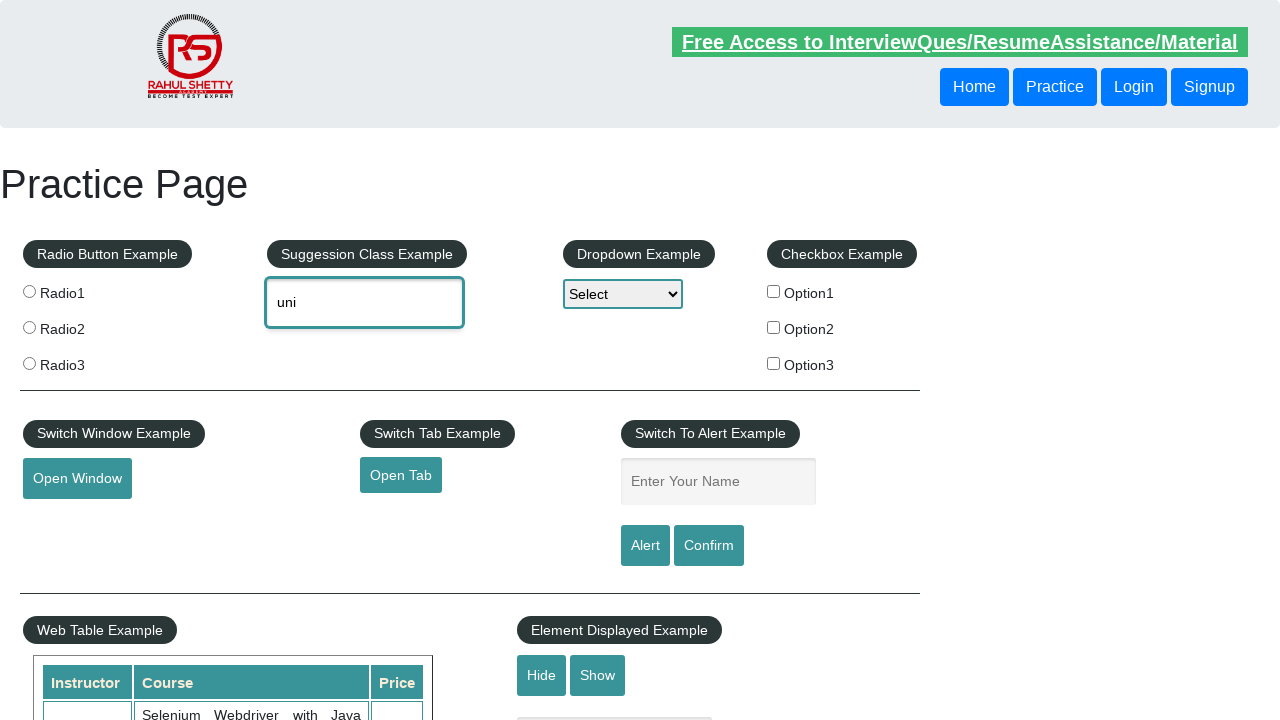

Autocomplete dropdown appeared with 'United Kingdom' suggestion
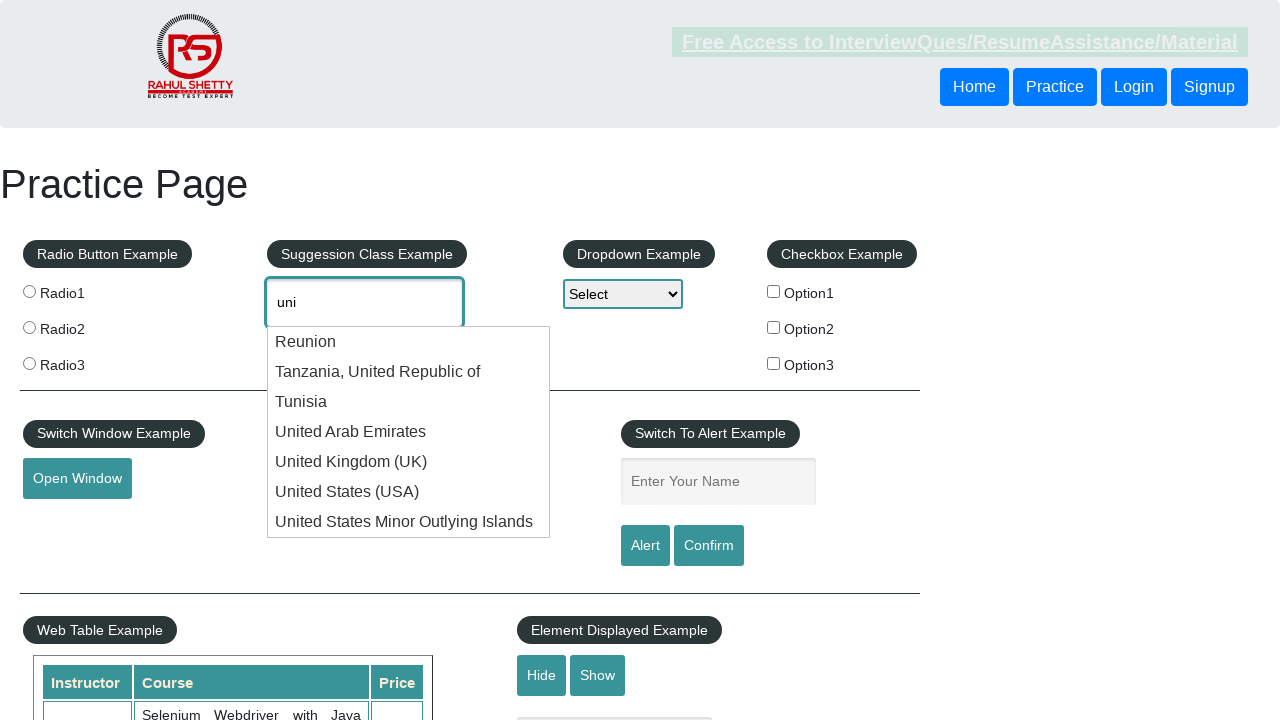

Hovered over 'United Kingdom' option in autocomplete dropdown at (409, 462) on xpath=//div[contains(text(),'United Kingdom')]
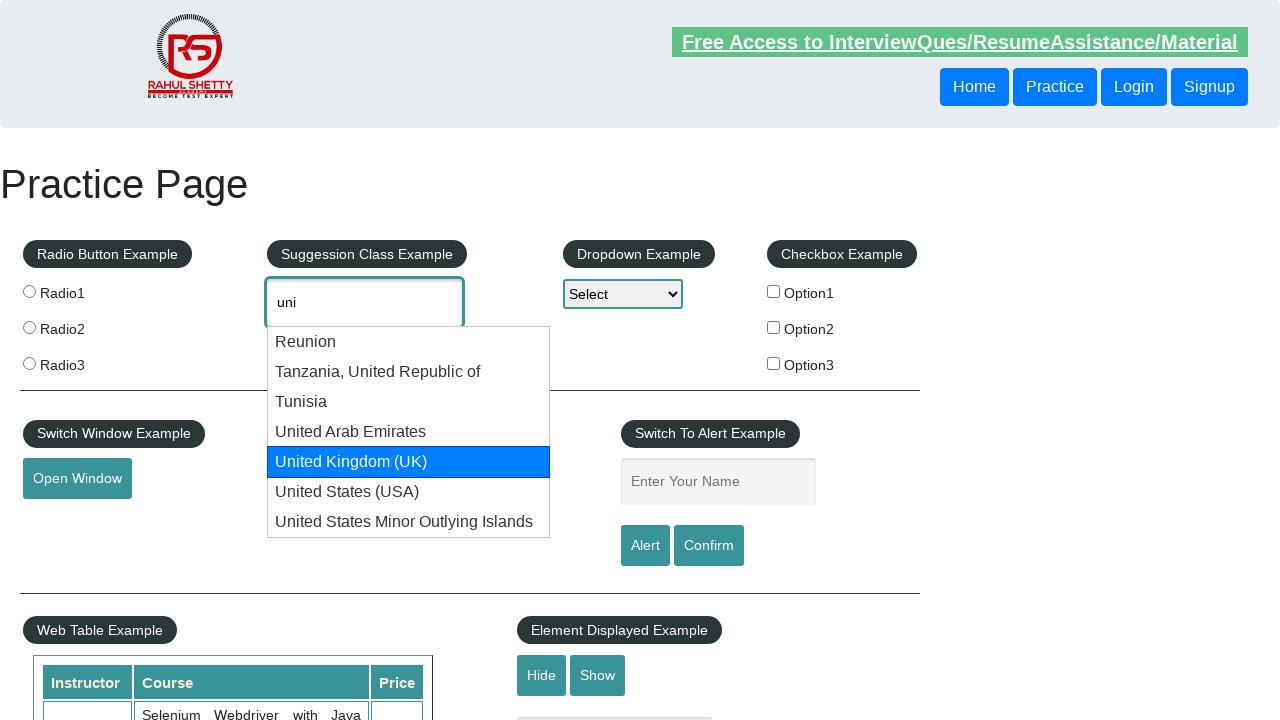

Clicked 'United Kingdom' option to select it at (409, 462) on xpath=//div[contains(text(),'United Kingdom')]
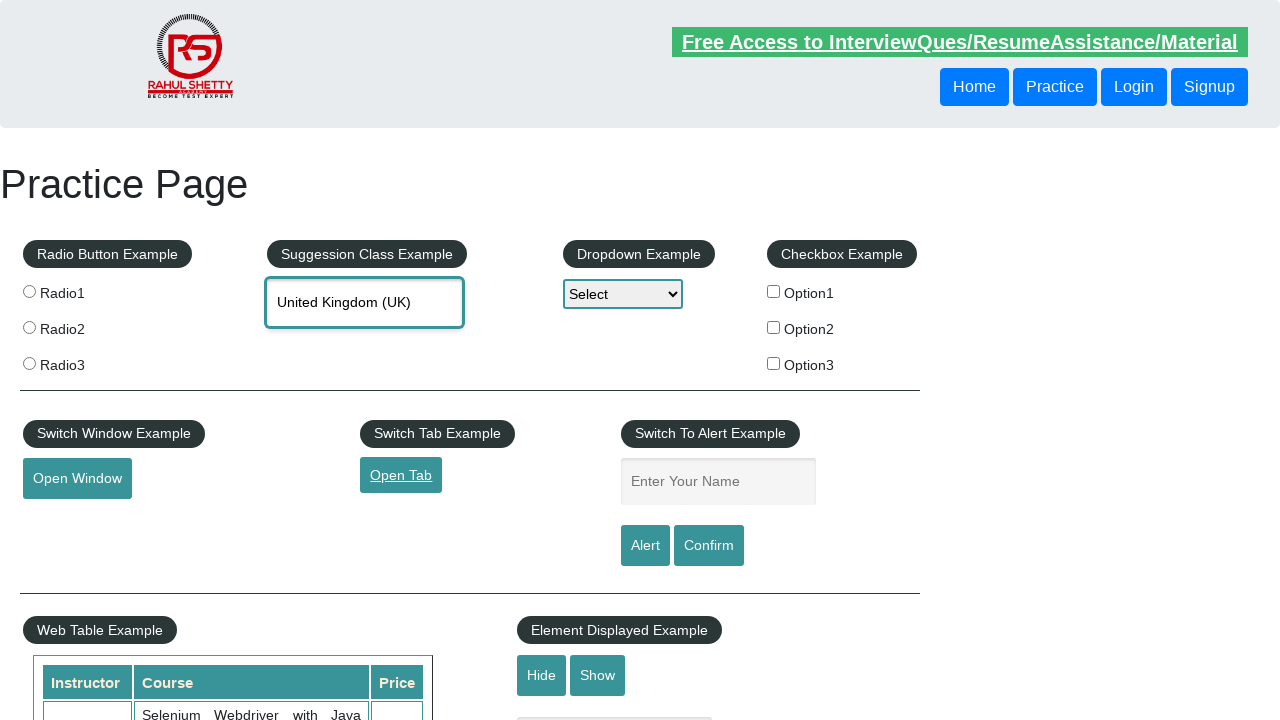

Retrieved selected autocomplete value: 'United Kingdom (UK)'
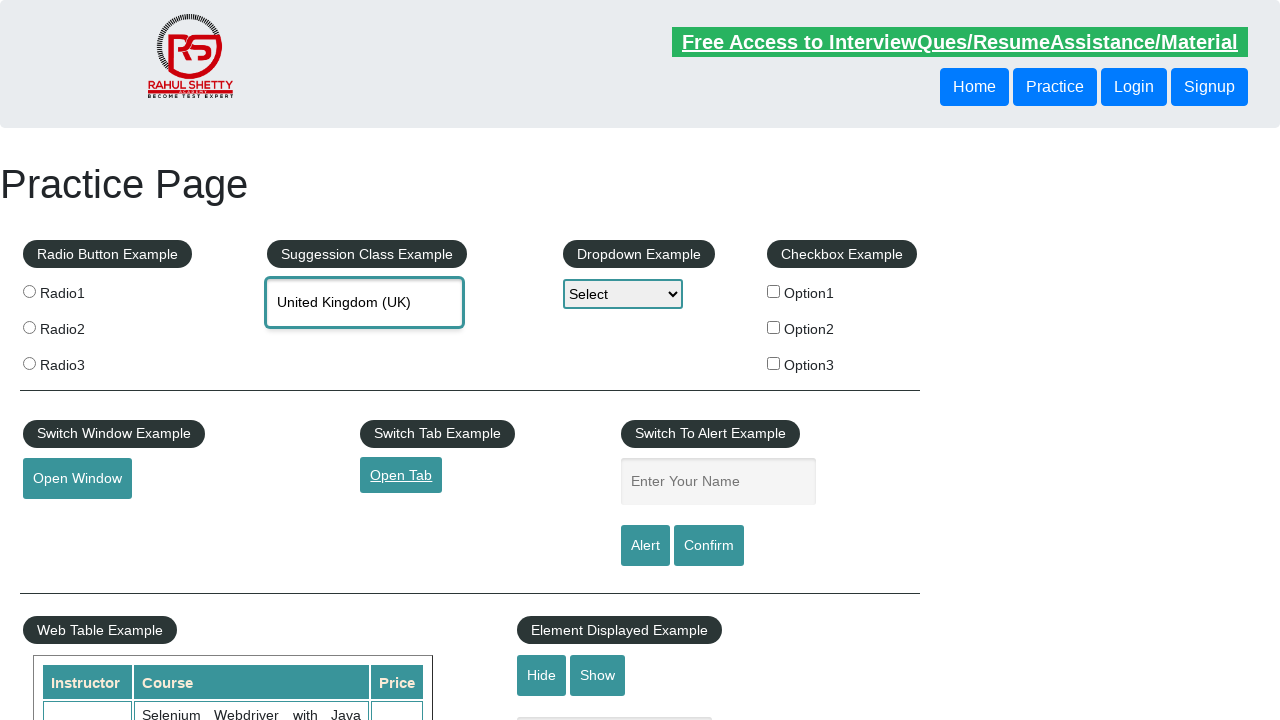

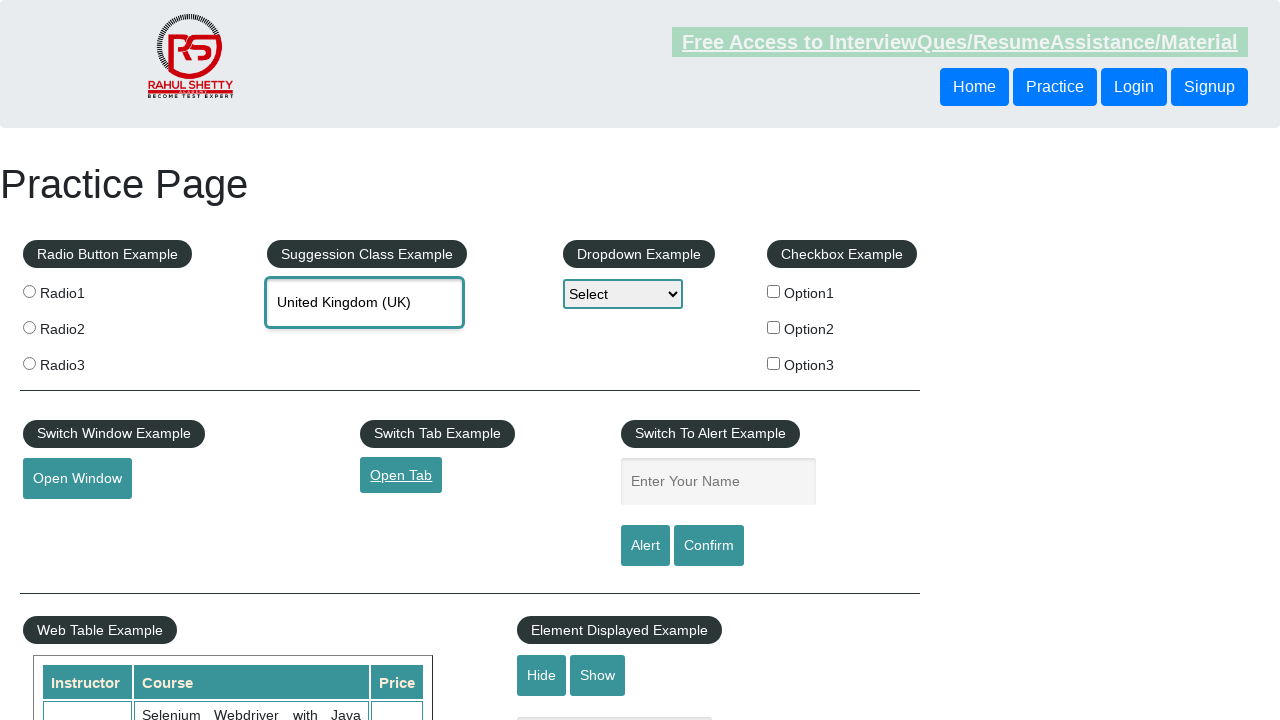